Tests Angular Material input validation by entering an invalid email and verifying that an error message appears

Starting URL: https://material.angular.io/components/input/examples

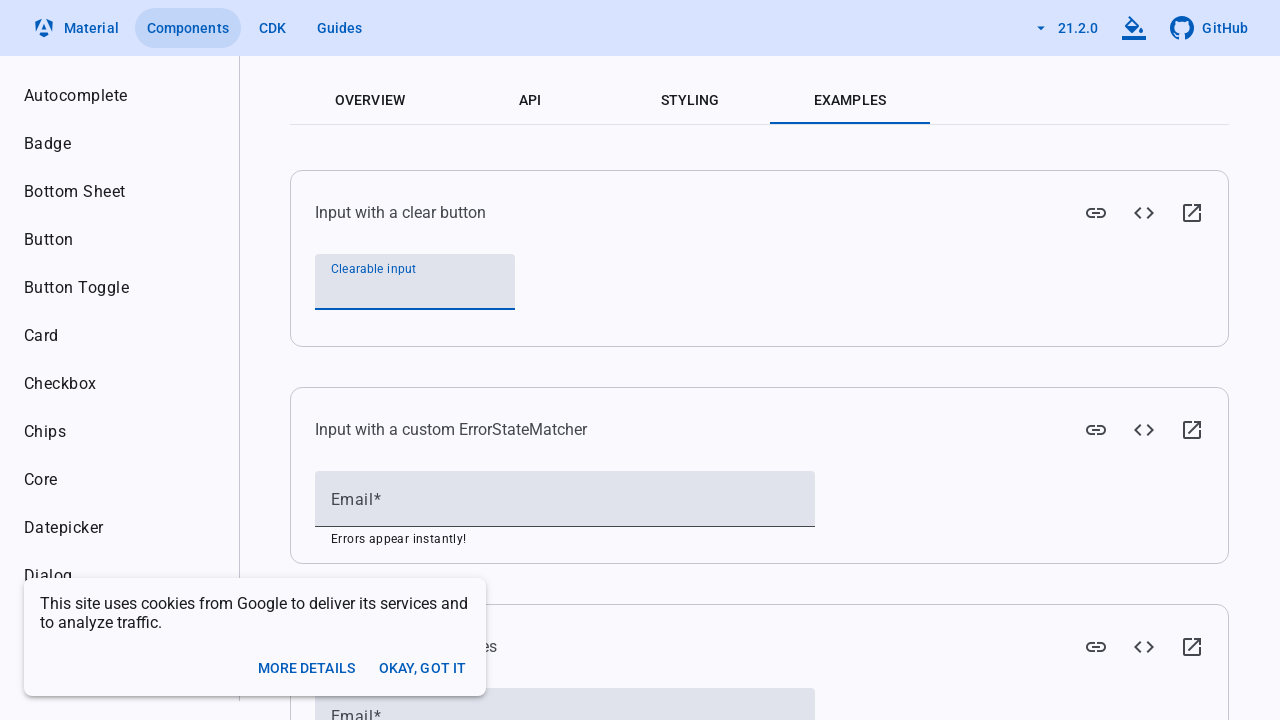

Entered invalid email 'invalid' in email input field on input[type="email"]
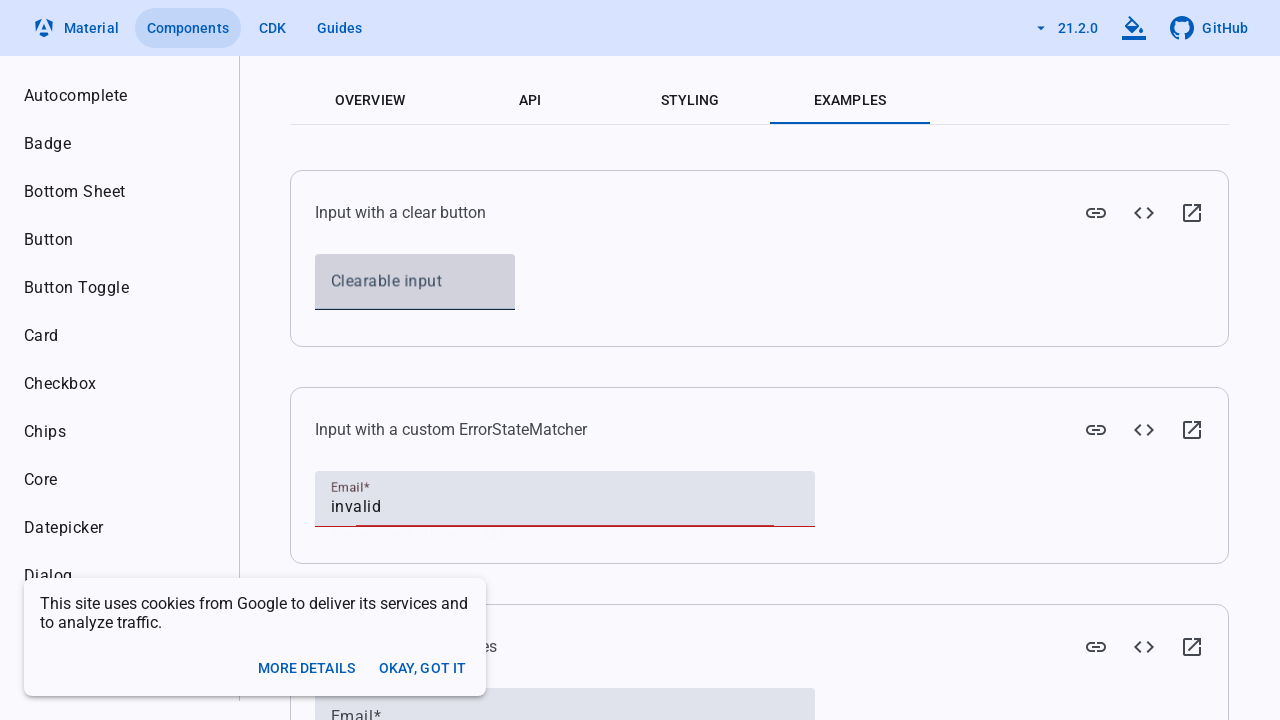

Error message appeared for invalid email input
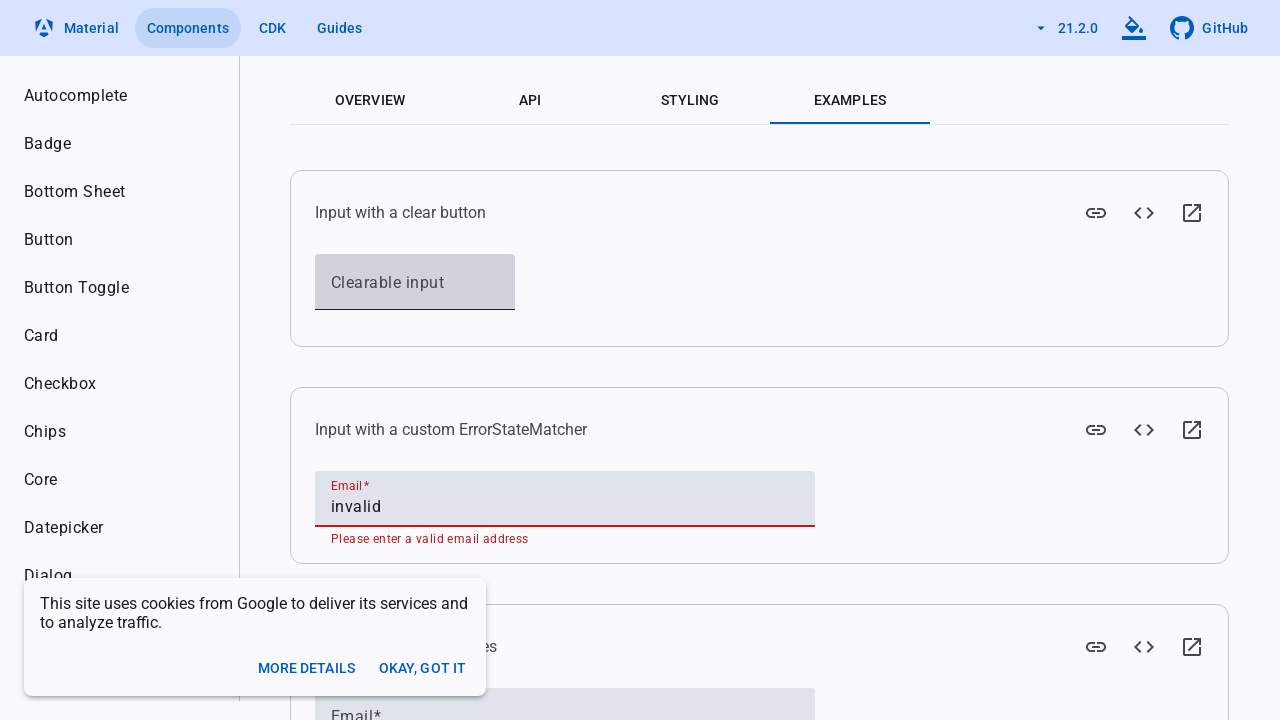

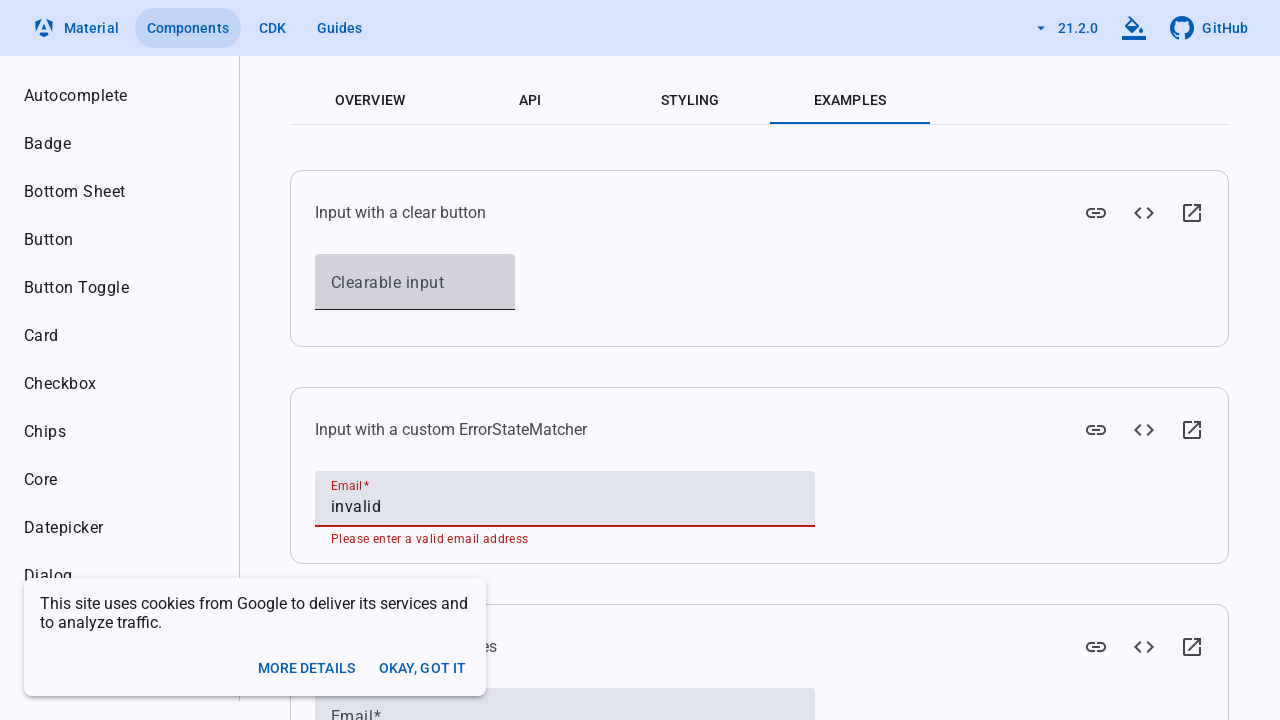